Clicks the JS Alert button, waits for the alert to appear, accepts it, and verifies the result message

Starting URL: http://the-internet.herokuapp.com/javascript_alerts

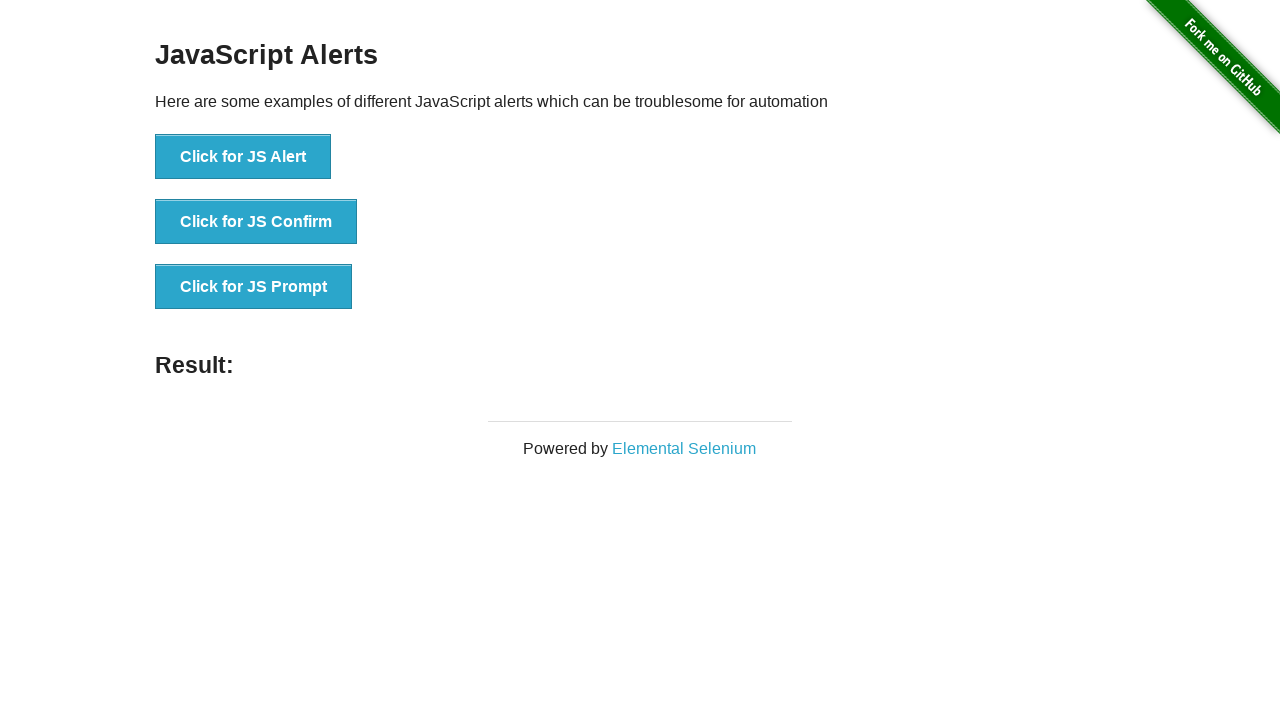

Clicked the JS Alert button at (243, 157) on button[onclick='jsAlert()']
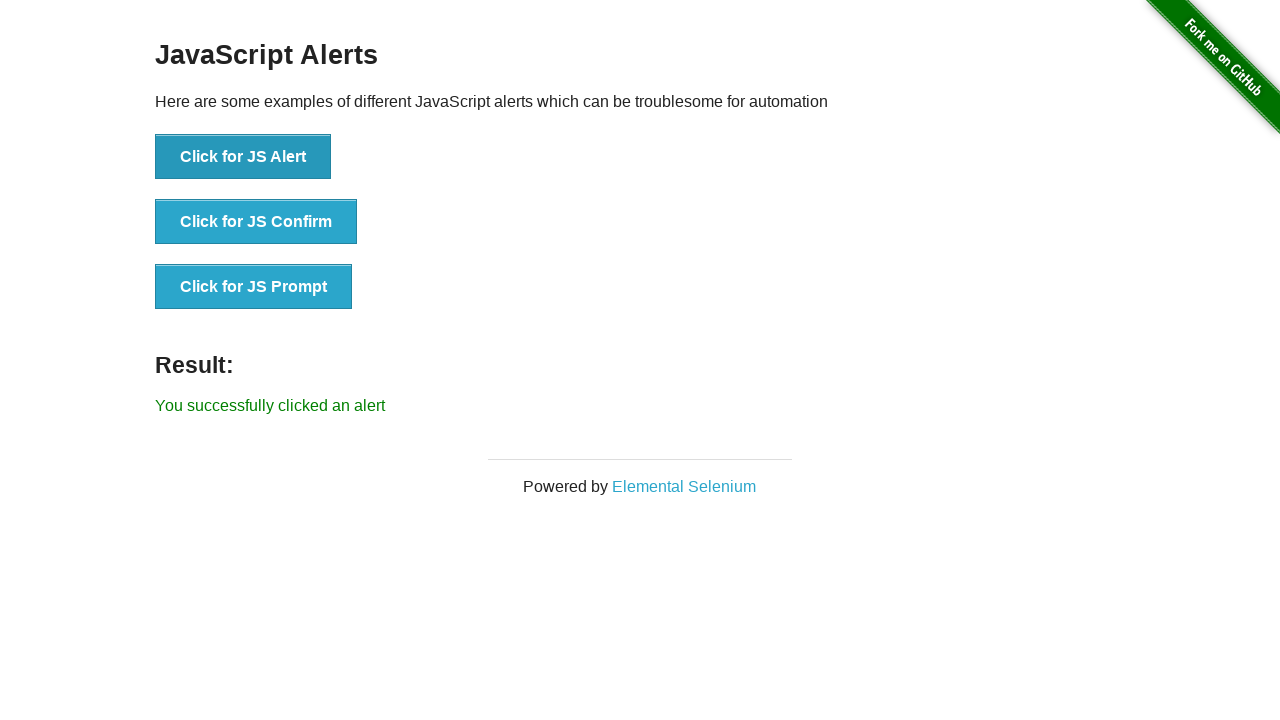

Set up dialog handler to accept alert
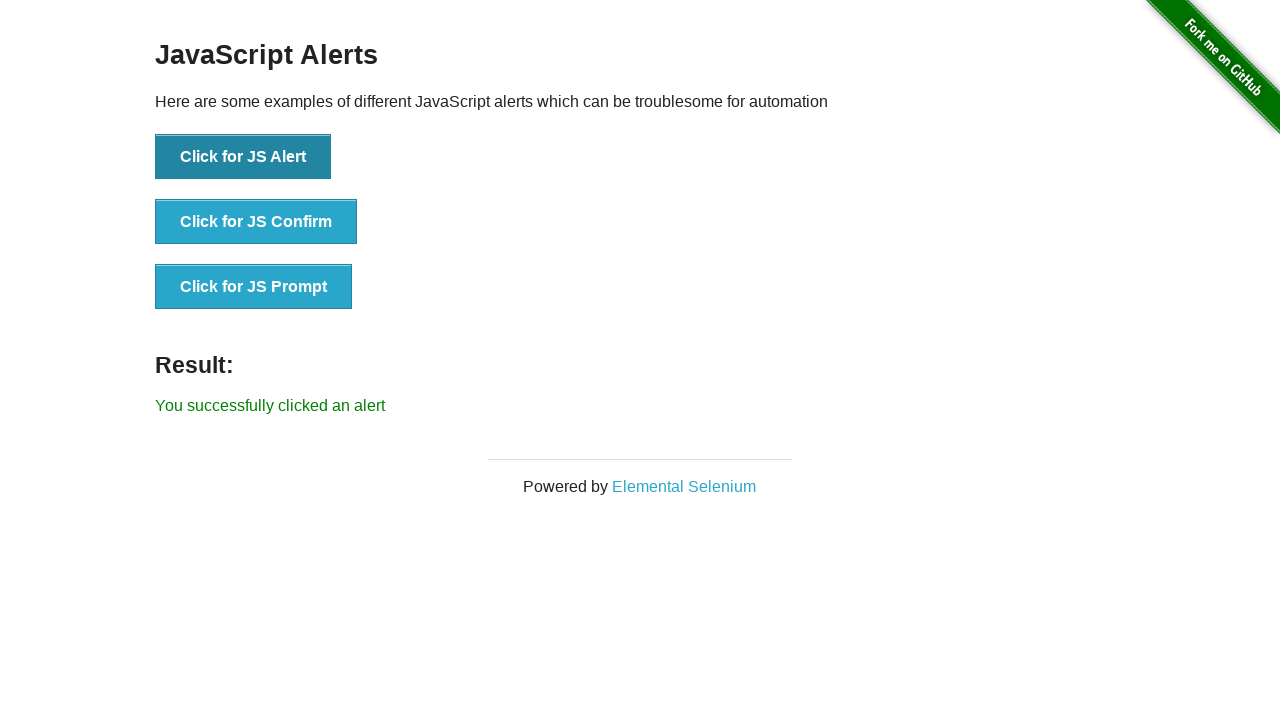

Result message element appeared after accepting alert
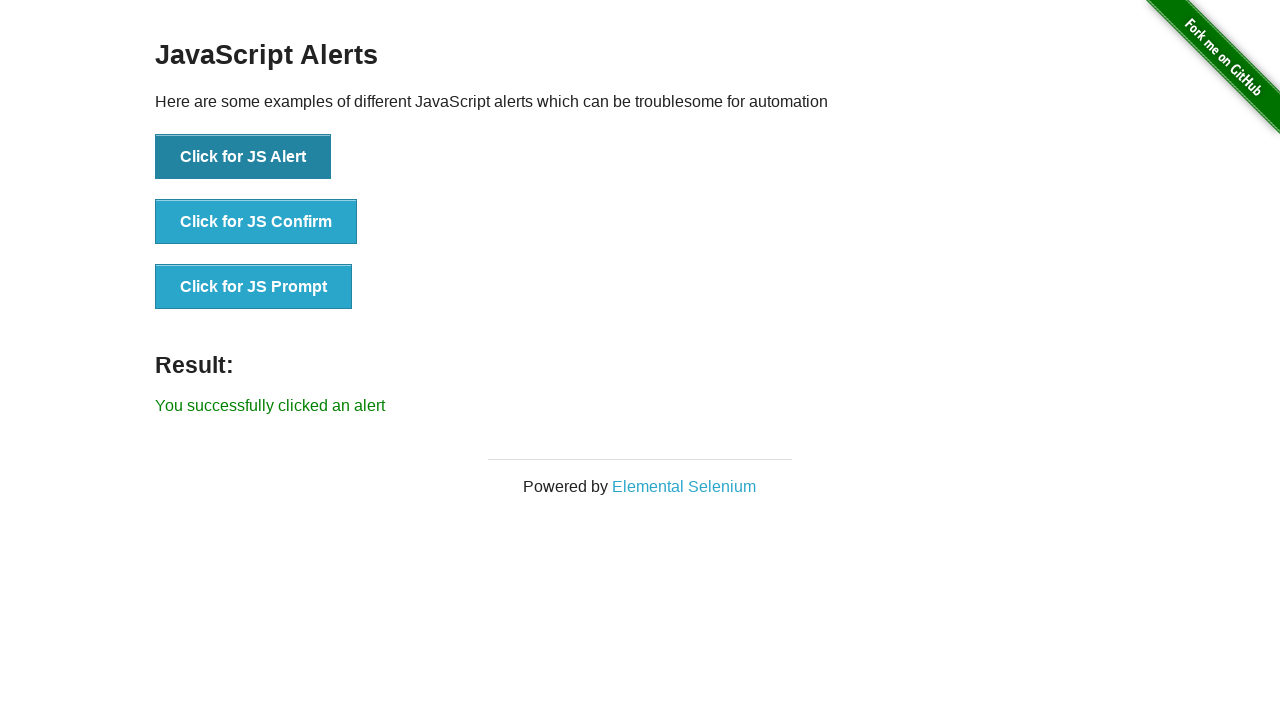

Retrieved result message text
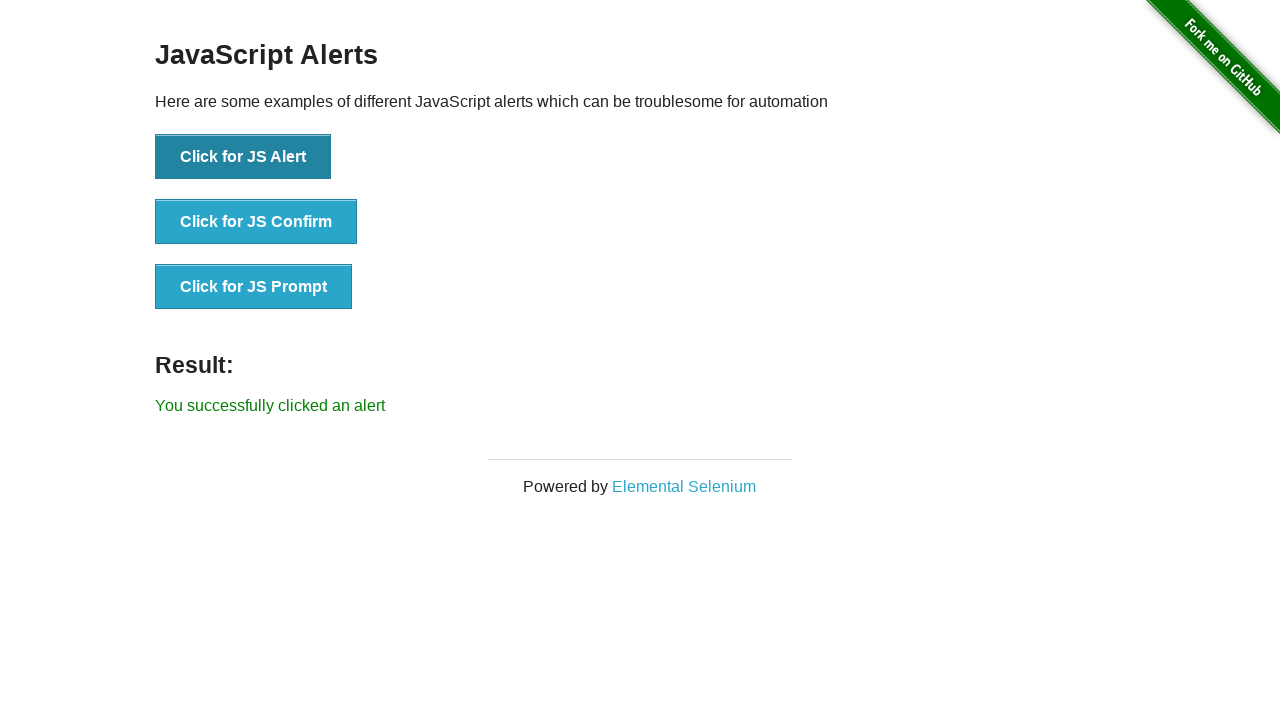

Verified result message is 'You successfully clicked an alert'
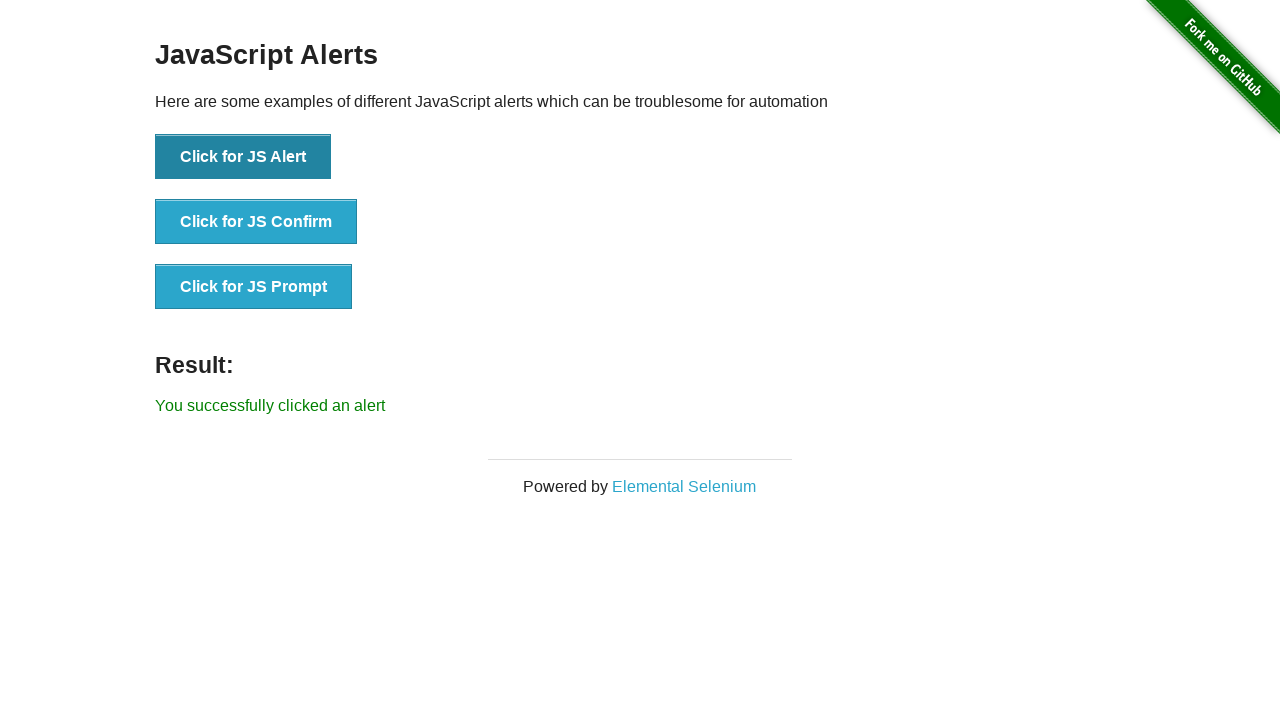

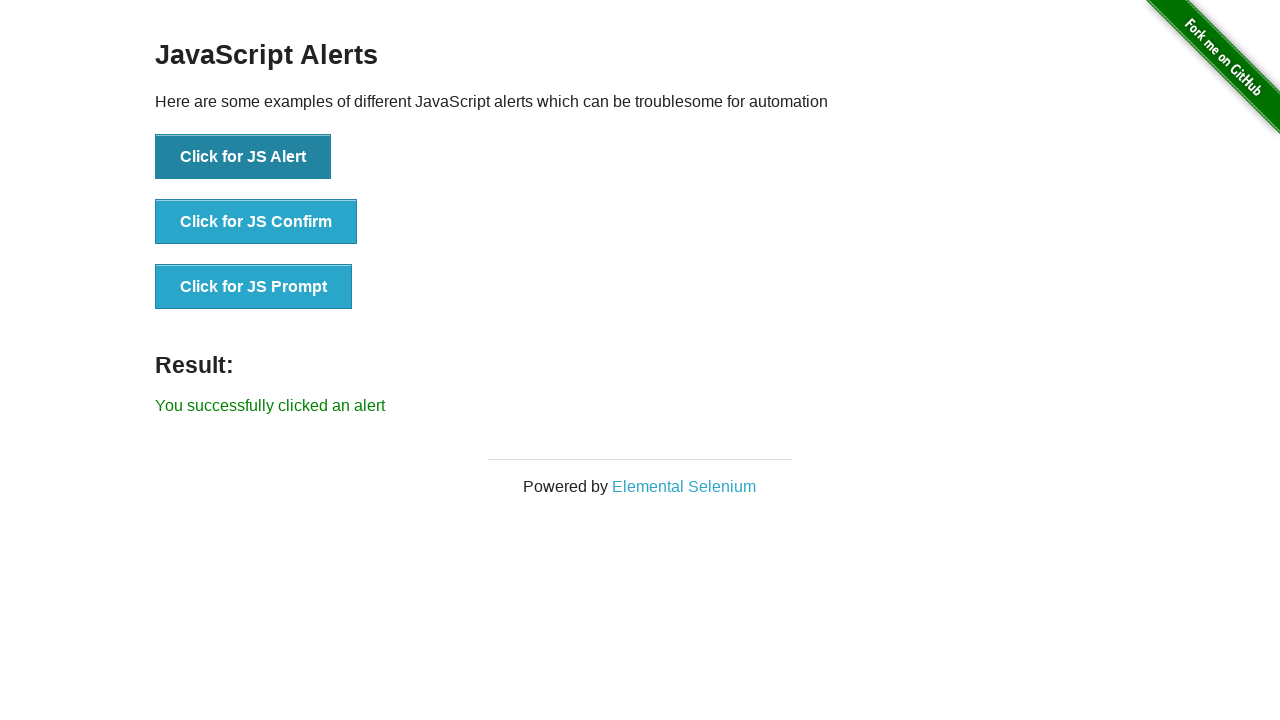